Navigates to Python.org, verifies the page title, then clicks on the PyPI link in the header and verifies navigation to PyPI.org

Starting URL: https://www.python.org/

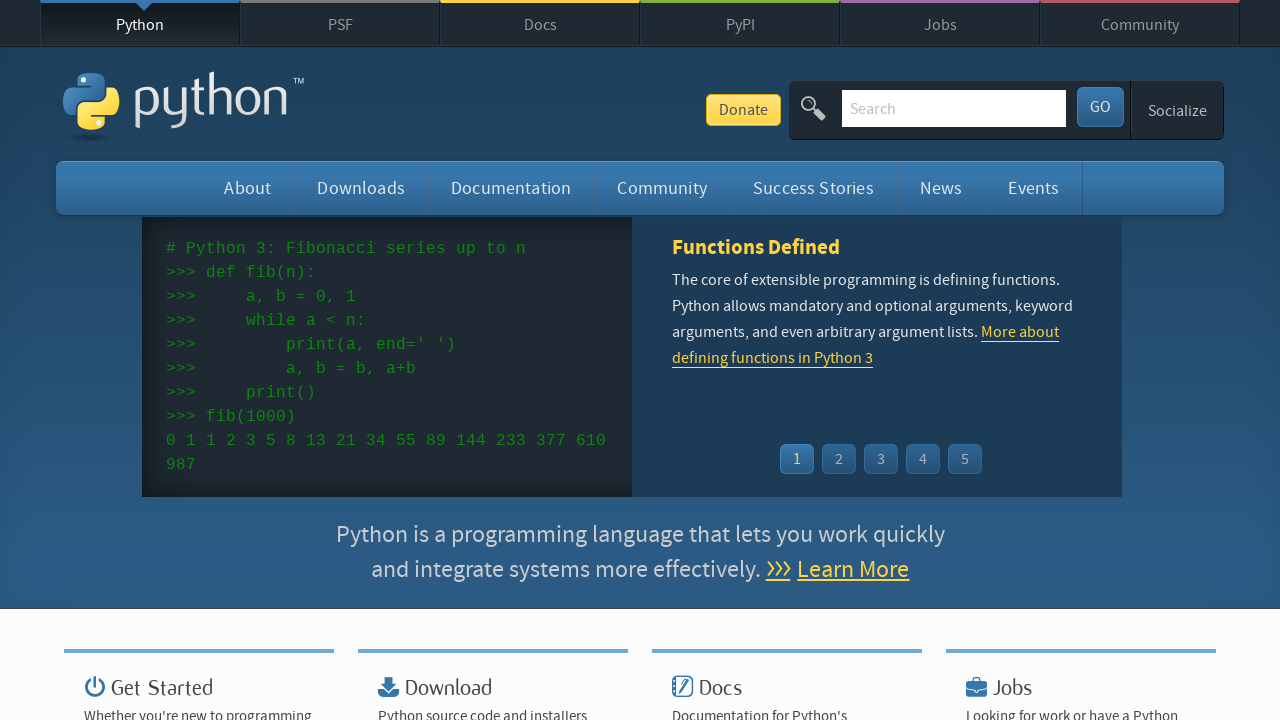

Navigated to https://www.python.org/
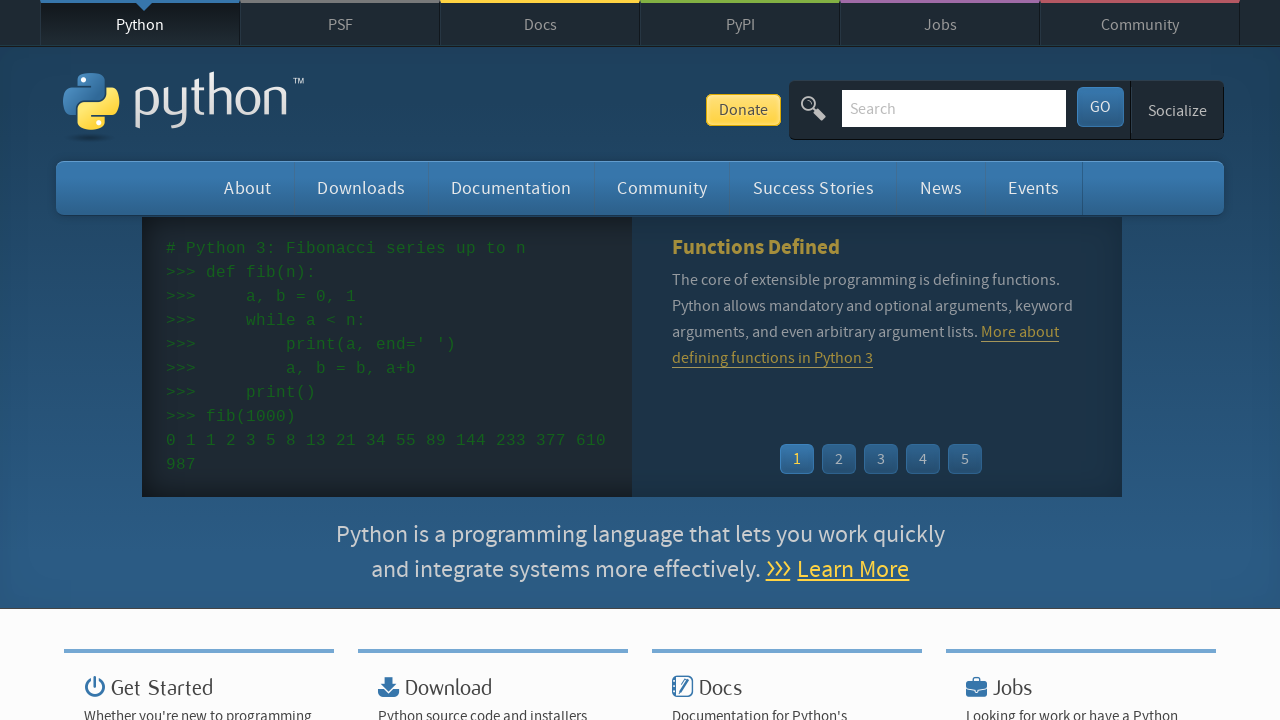

Verified page title is 'Welcome to Python.org'
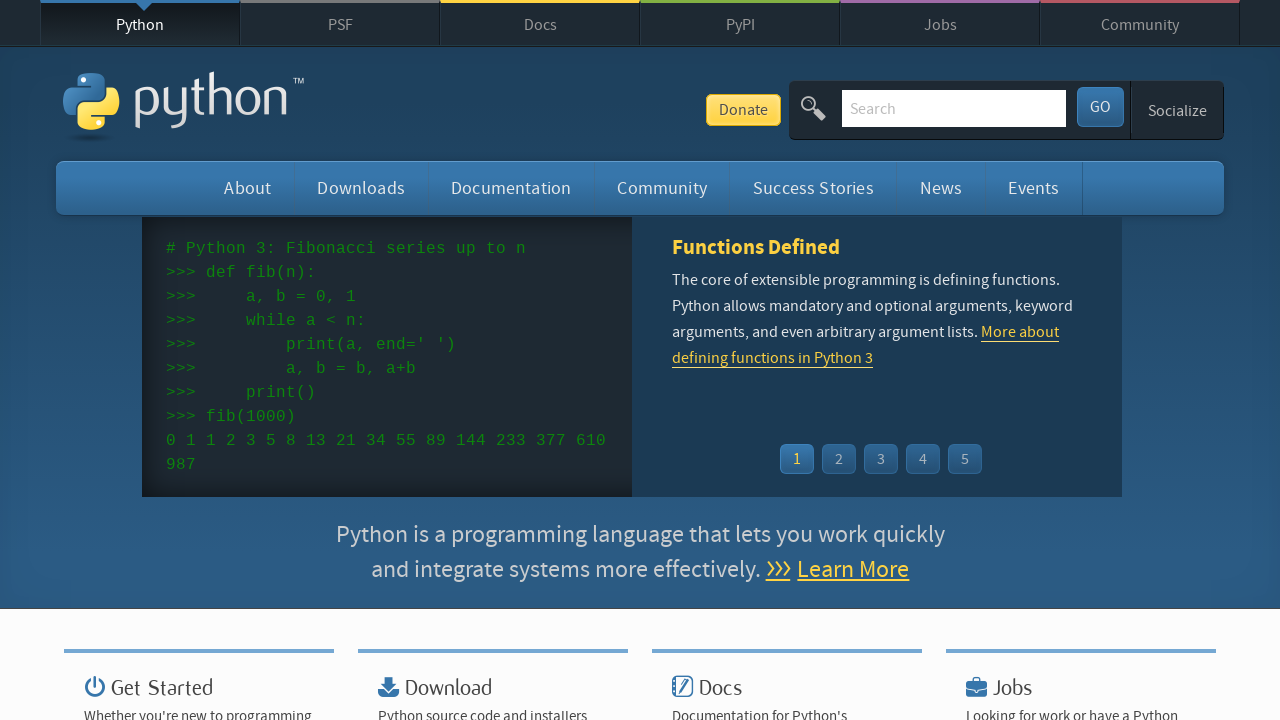

Clicked on PyPI link in the header at (740, 24) on #top > nav > ul > li.pypi-meta > a
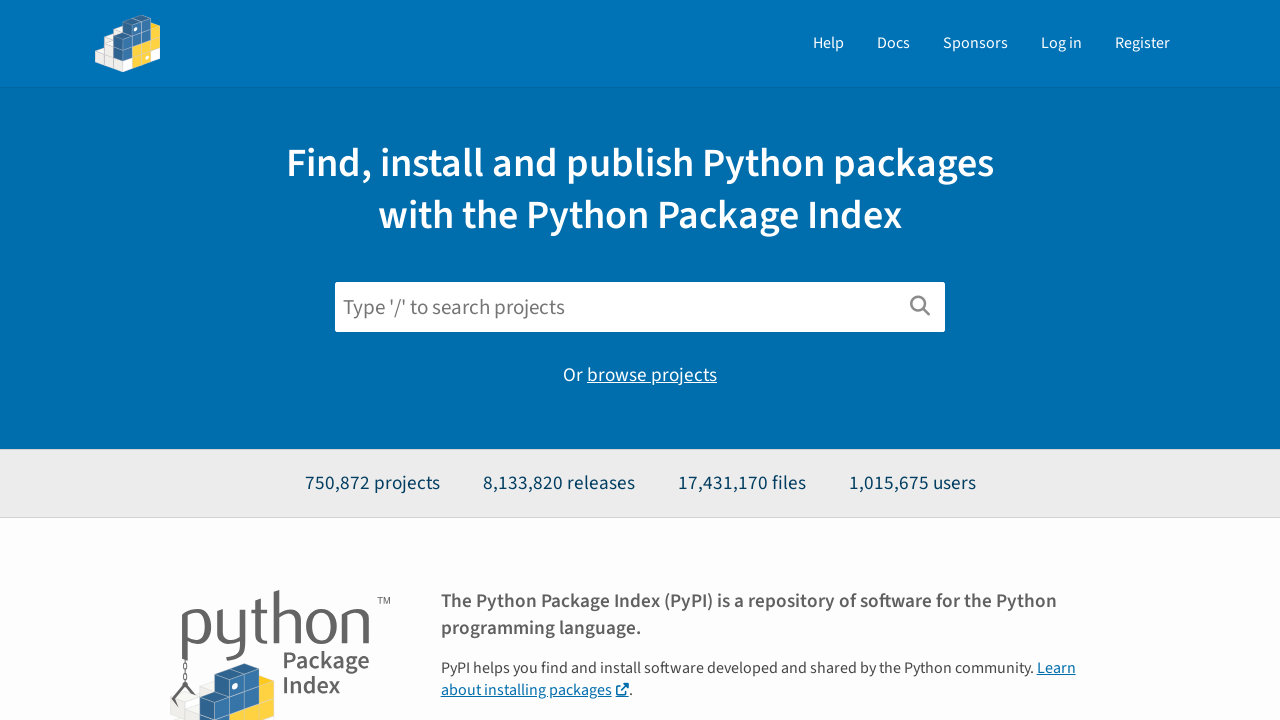

Verified navigation to https://pypi.org/
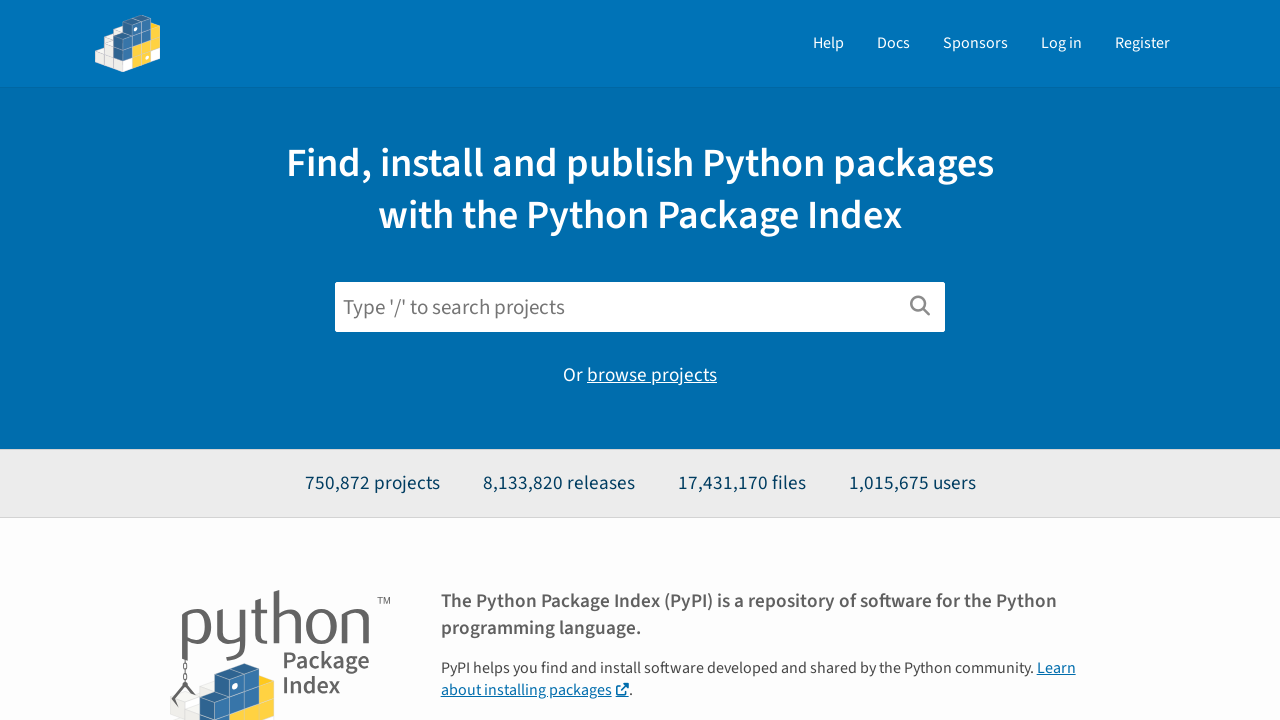

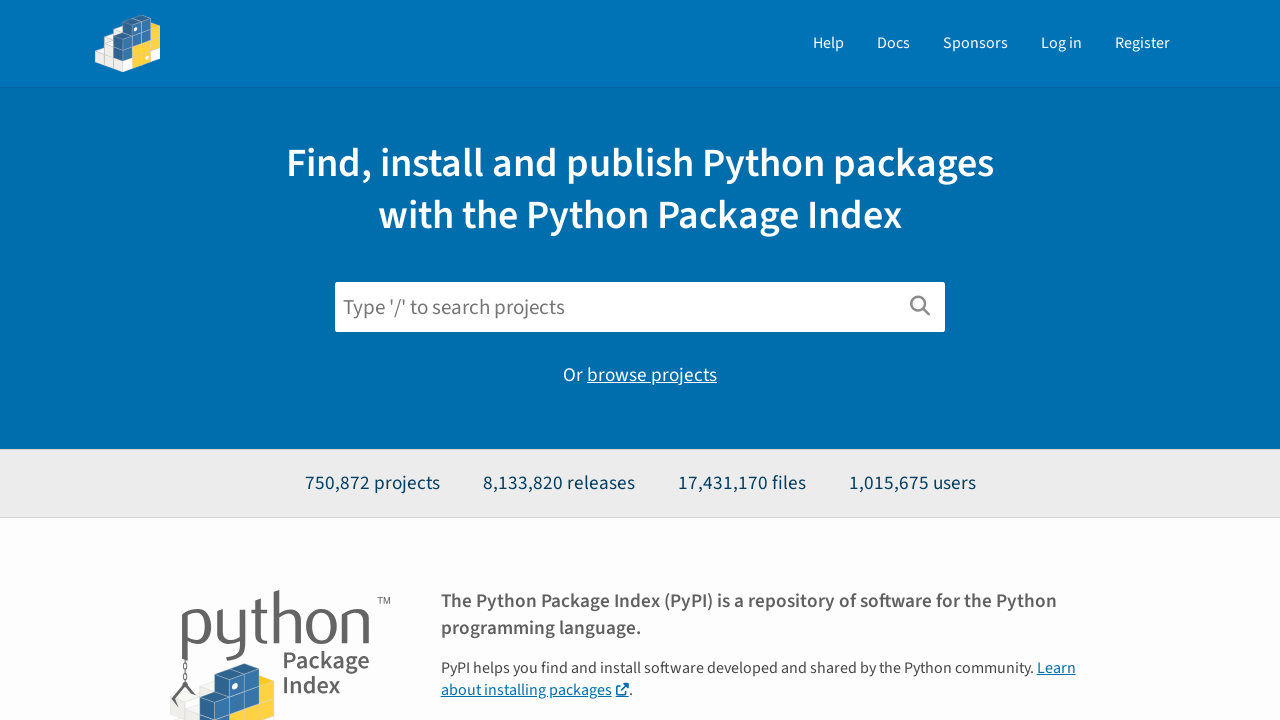